Tests dropdown selection functionality by selecting a country from a dropdown menu and verifying the selection

Starting URL: https://www.qtpselenium.com/contact-us

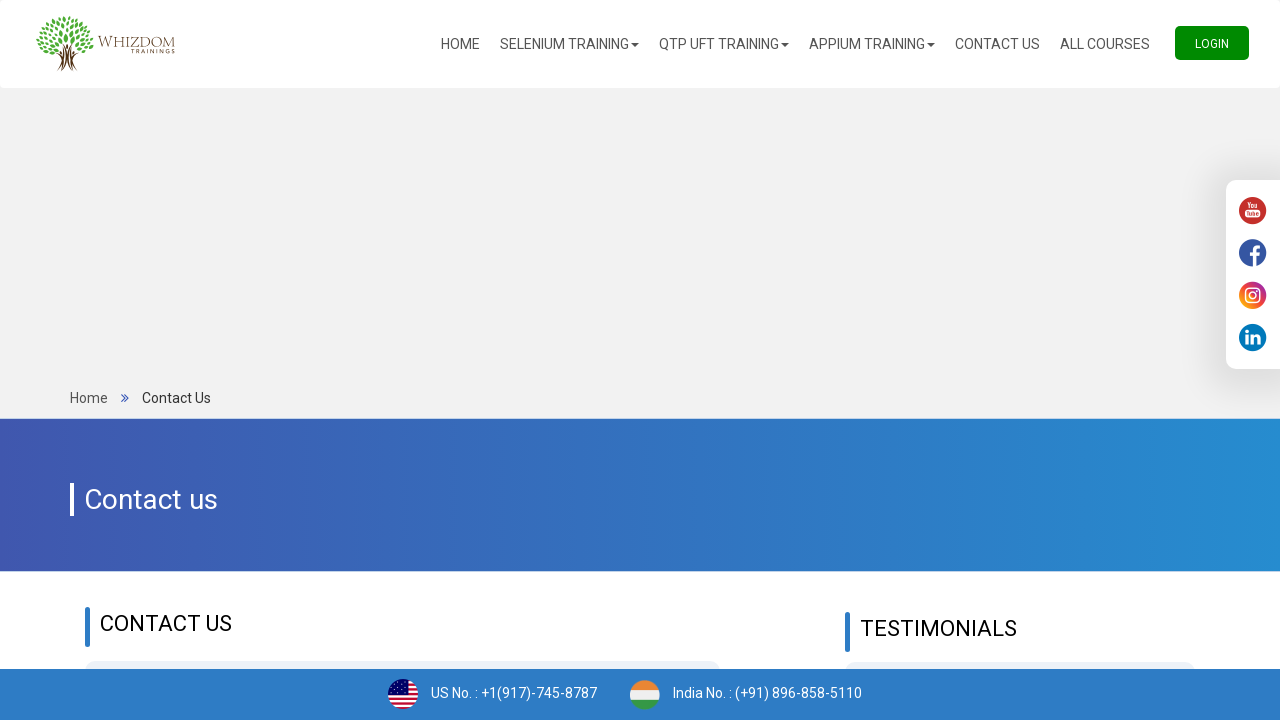

Selected 'India' from the country dropdown menu on select[name='country_id']
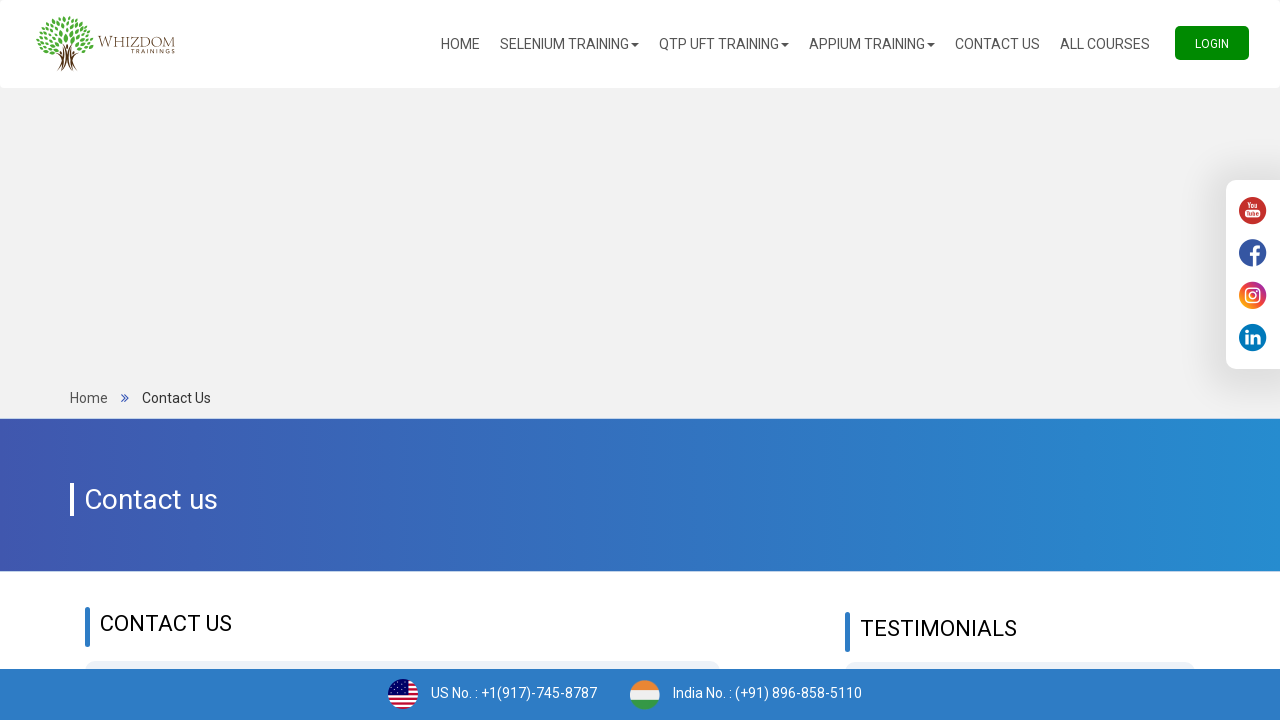

Retrieved the selected country dropdown value to verify selection
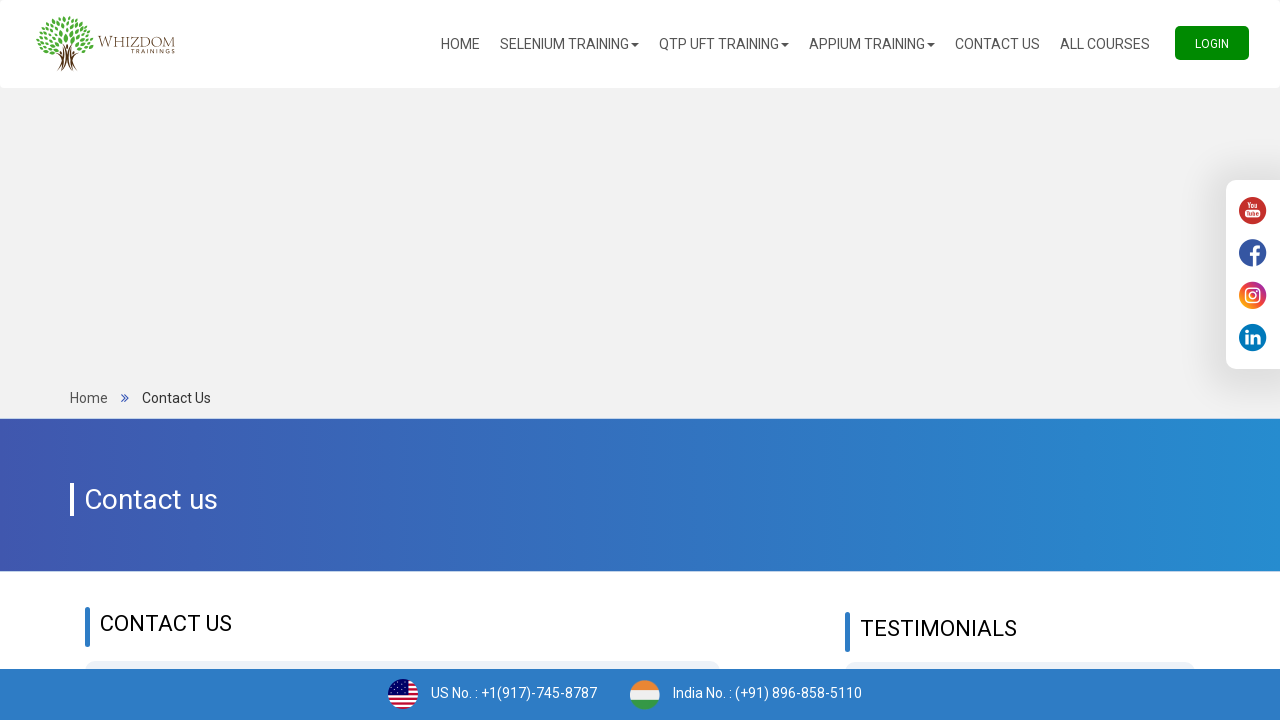

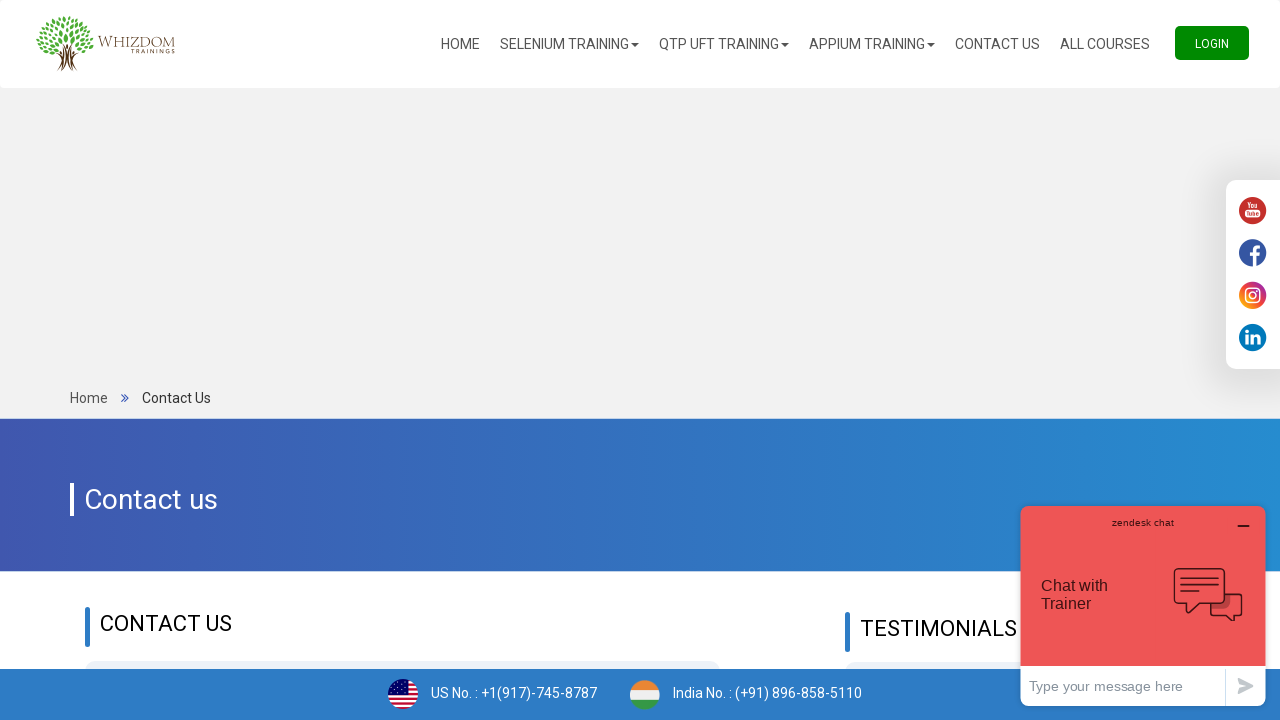